Tests text input functionality by entering text into an input field and clicking a button to verify the button's text updates with the entered value.

Starting URL: http://uitestingplayground.com/textinput

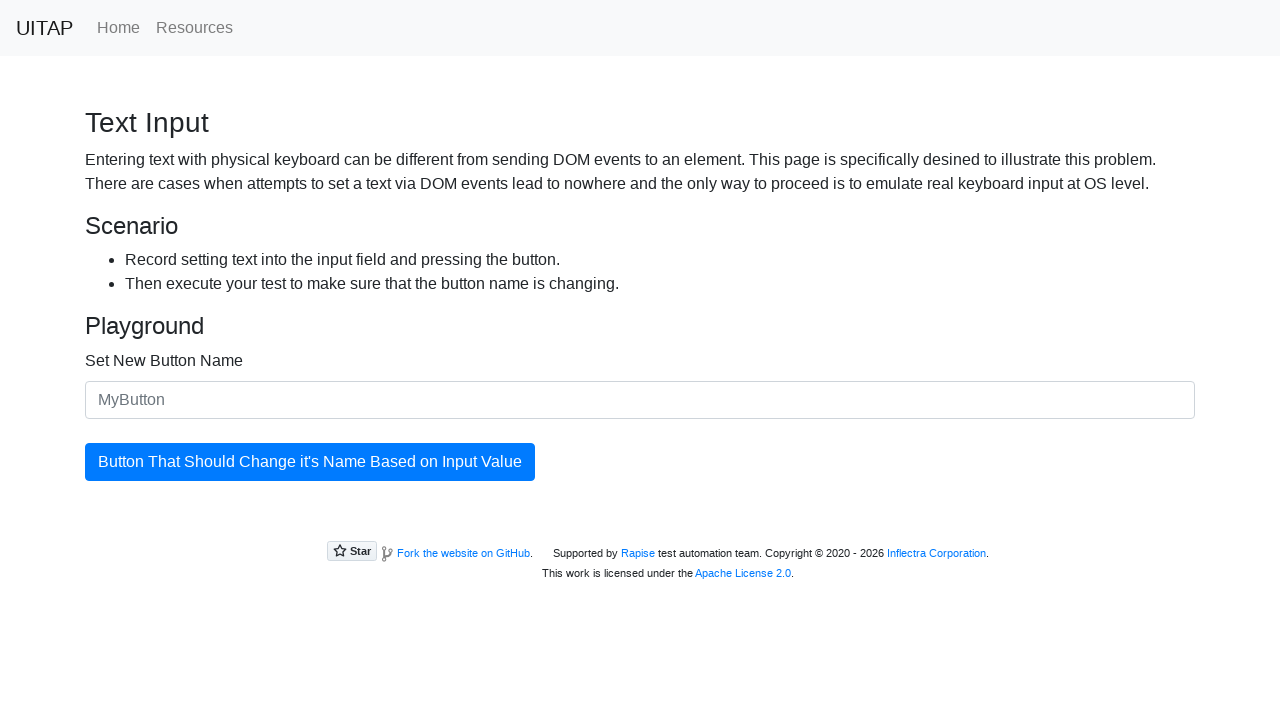

Filled text input field with 'SkyPro' on #newButtonName
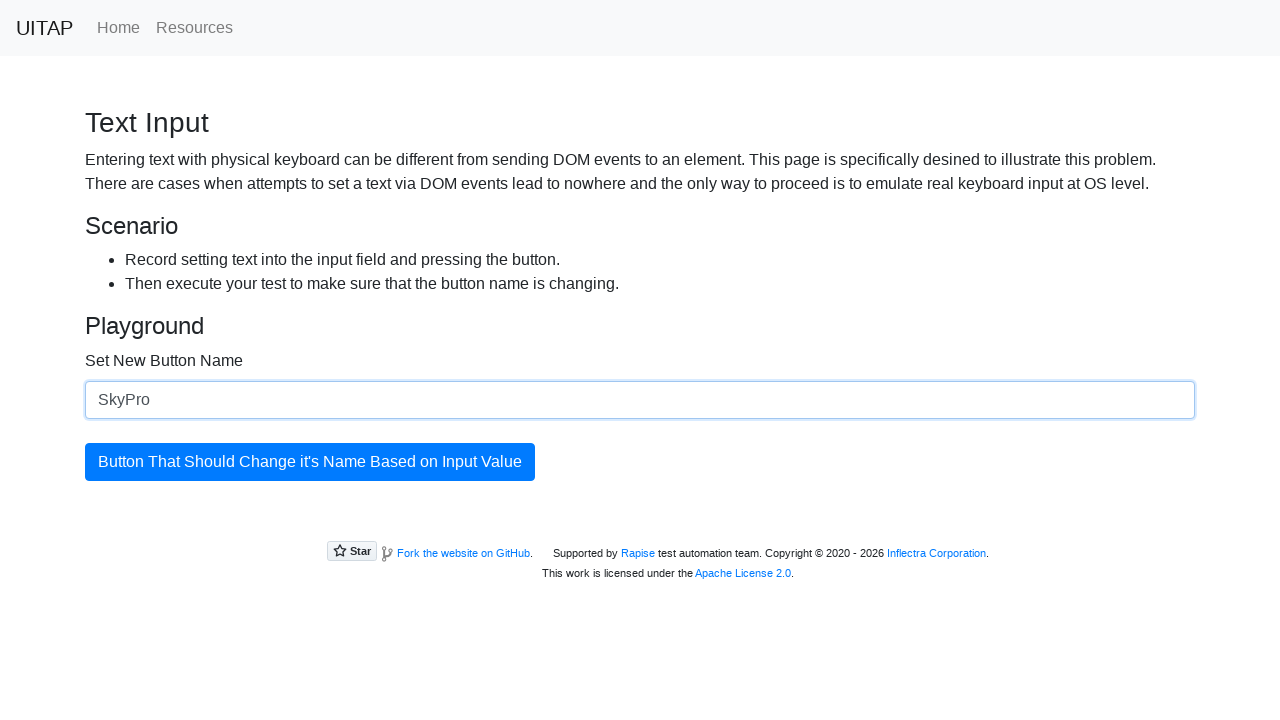

Clicked the button to update its text at (310, 462) on #updatingButton
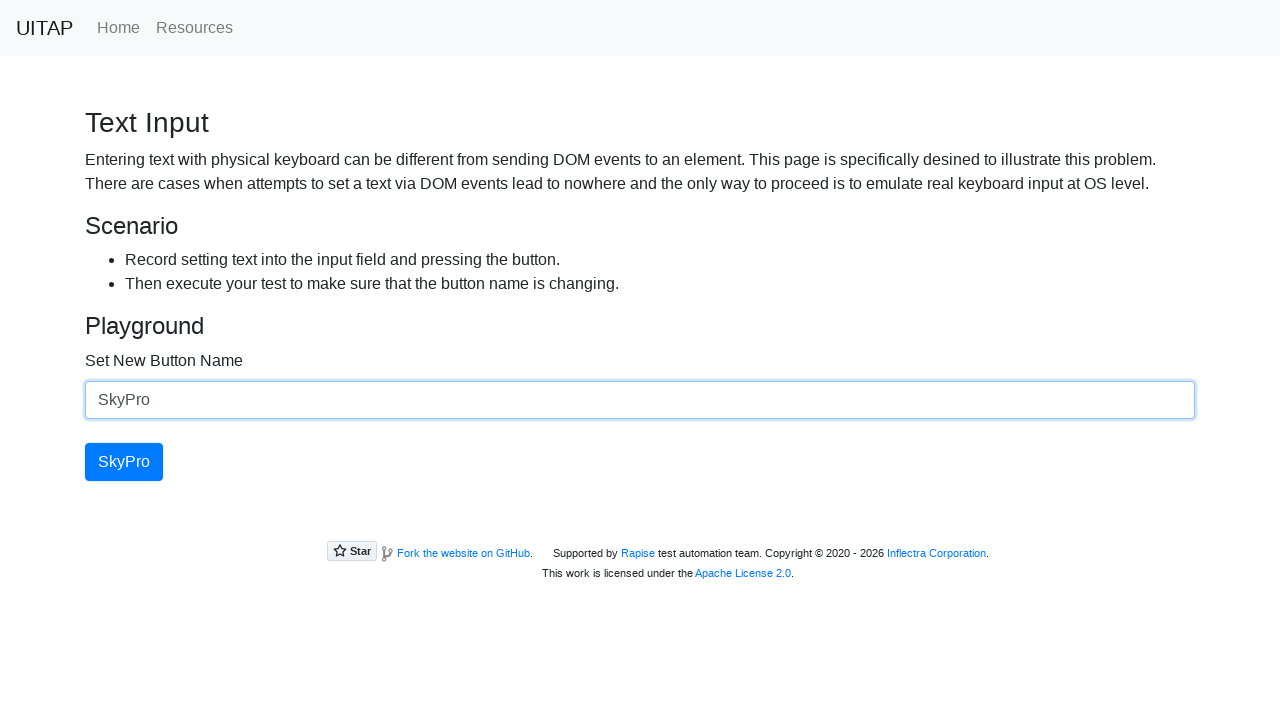

Verified that the button text has been updated to 'SkyPro'
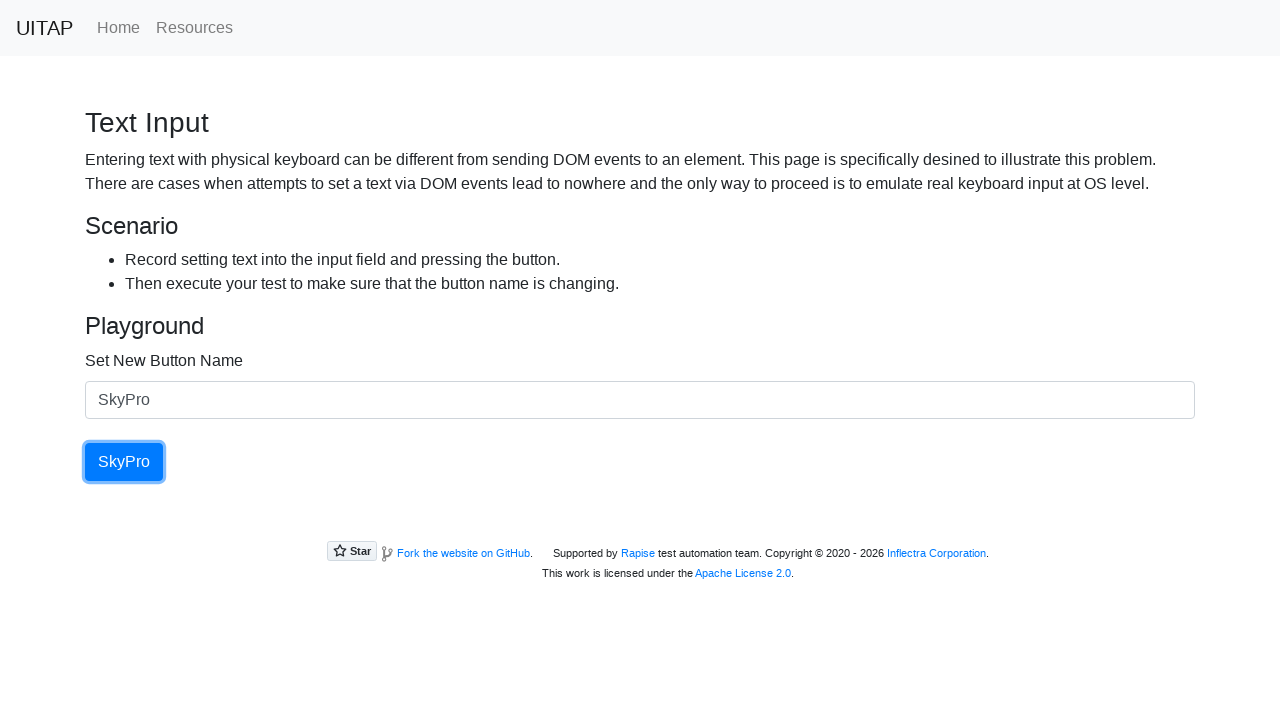

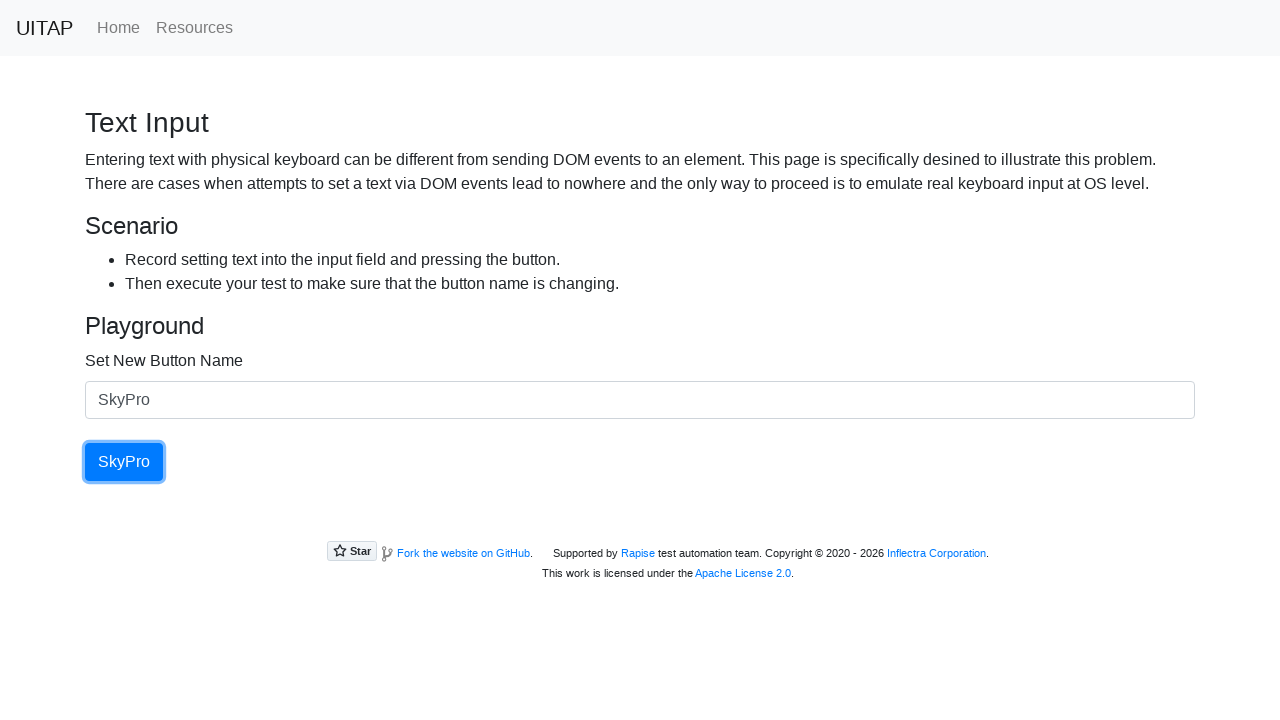